Tests web form submission by entering special characters "!@#$%^" into a text field, submitting the form, and verifying the success message is displayed.

Starting URL: https://www.selenium.dev/selenium/web/web-form.html

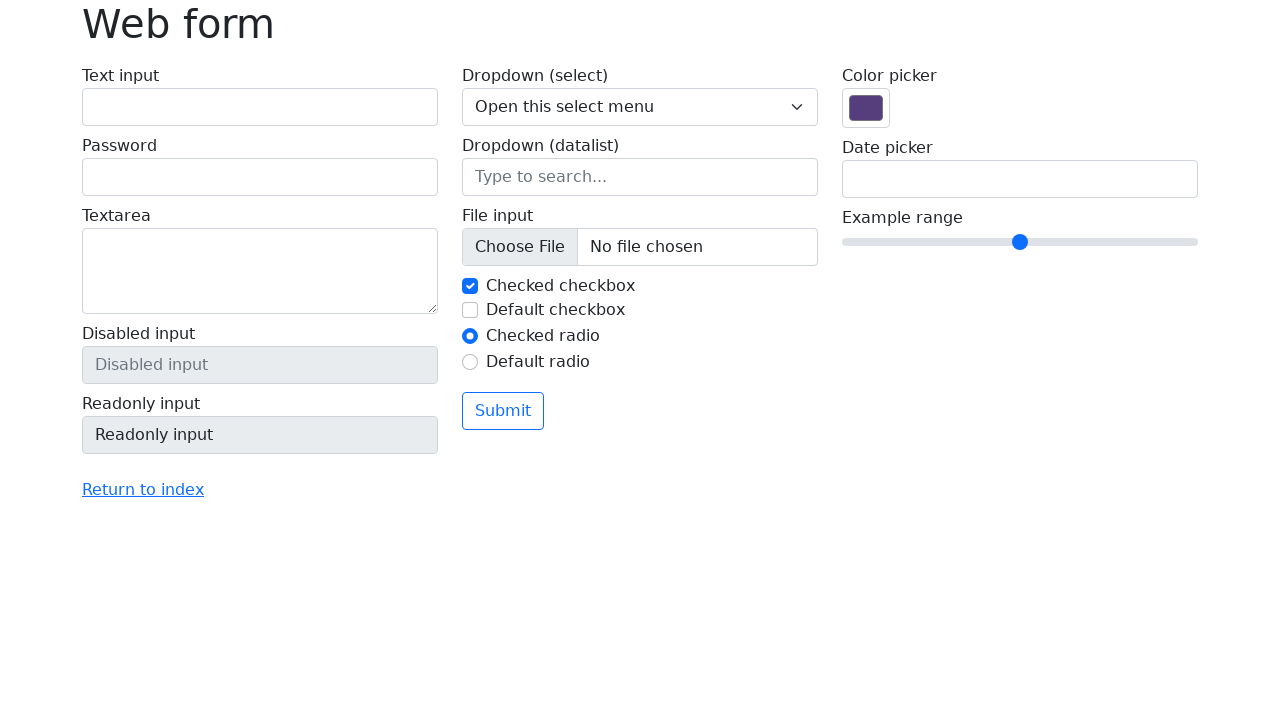

Filled text field with special characters '!@#$%^' on input[name='my-text']
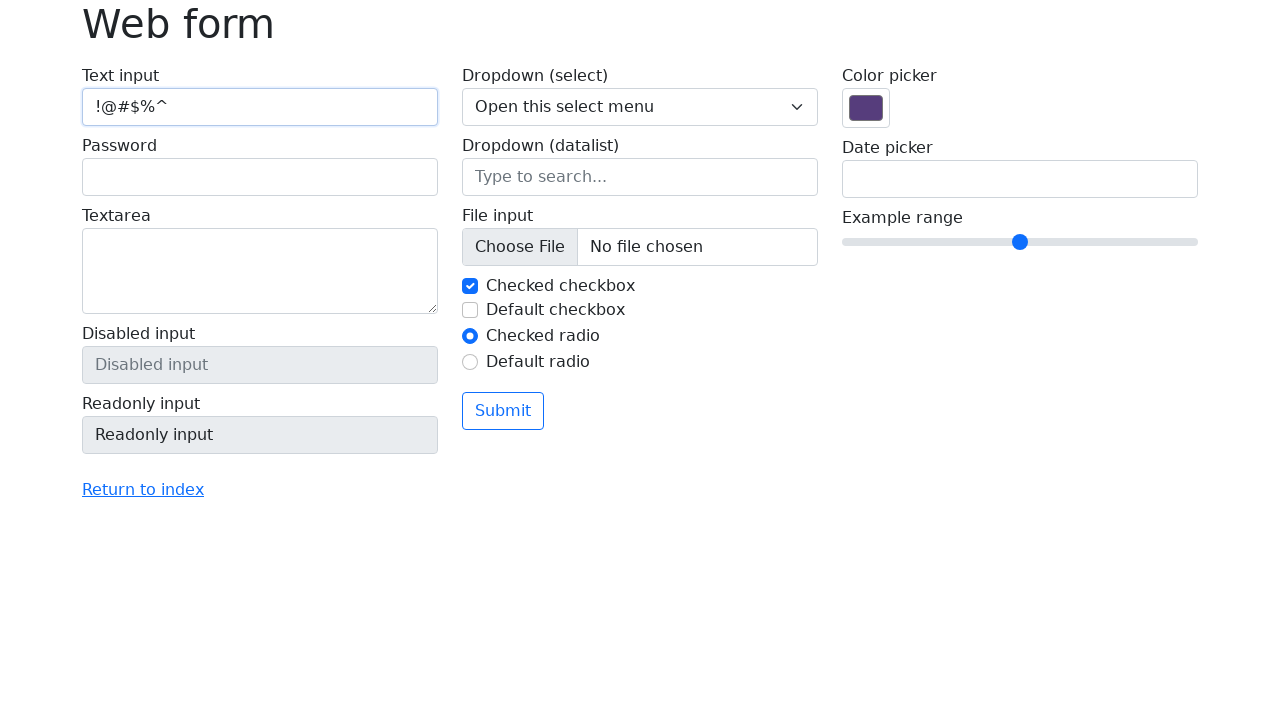

Clicked submit button to submit the form at (503, 411) on button[type='submit']
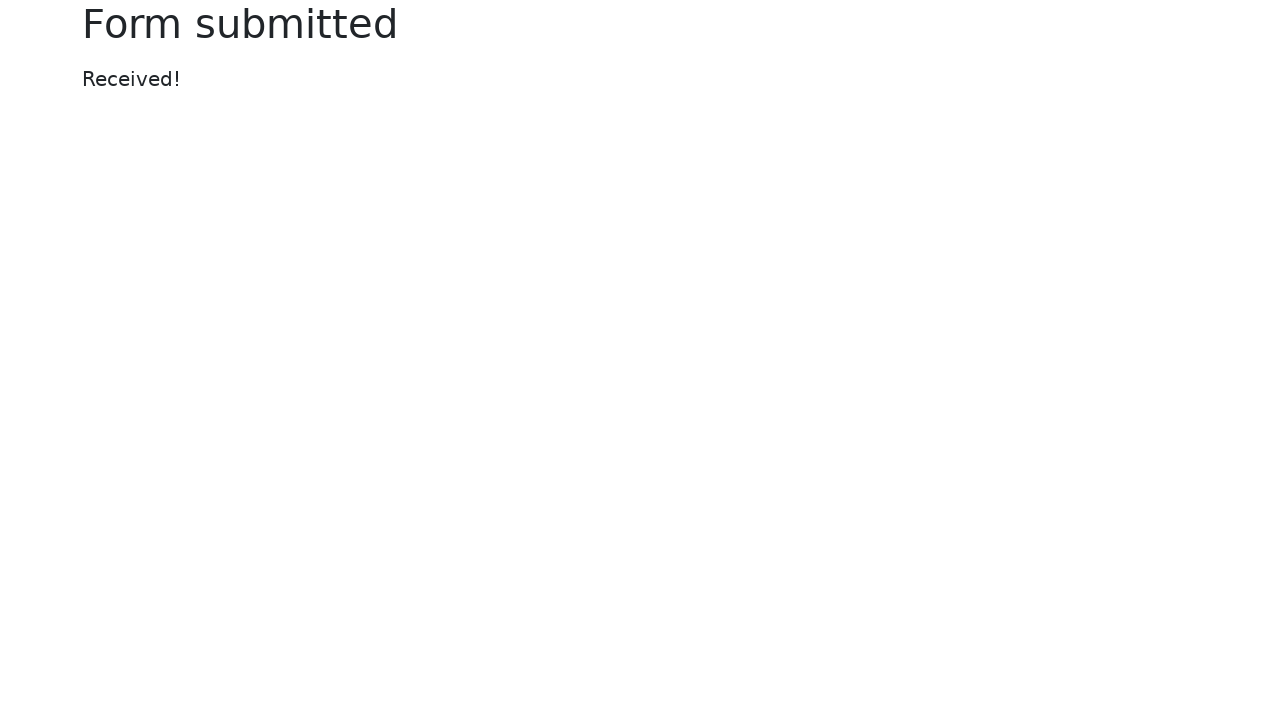

Verified success message 'Form submitted' is displayed
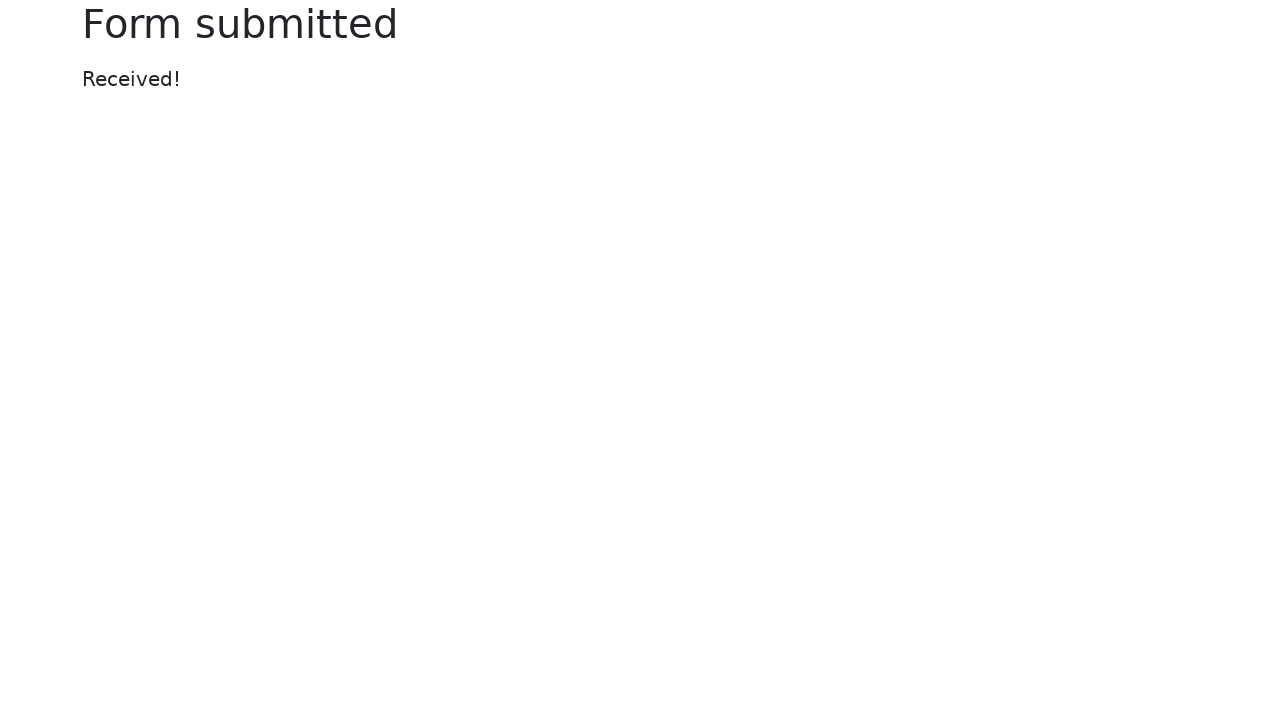

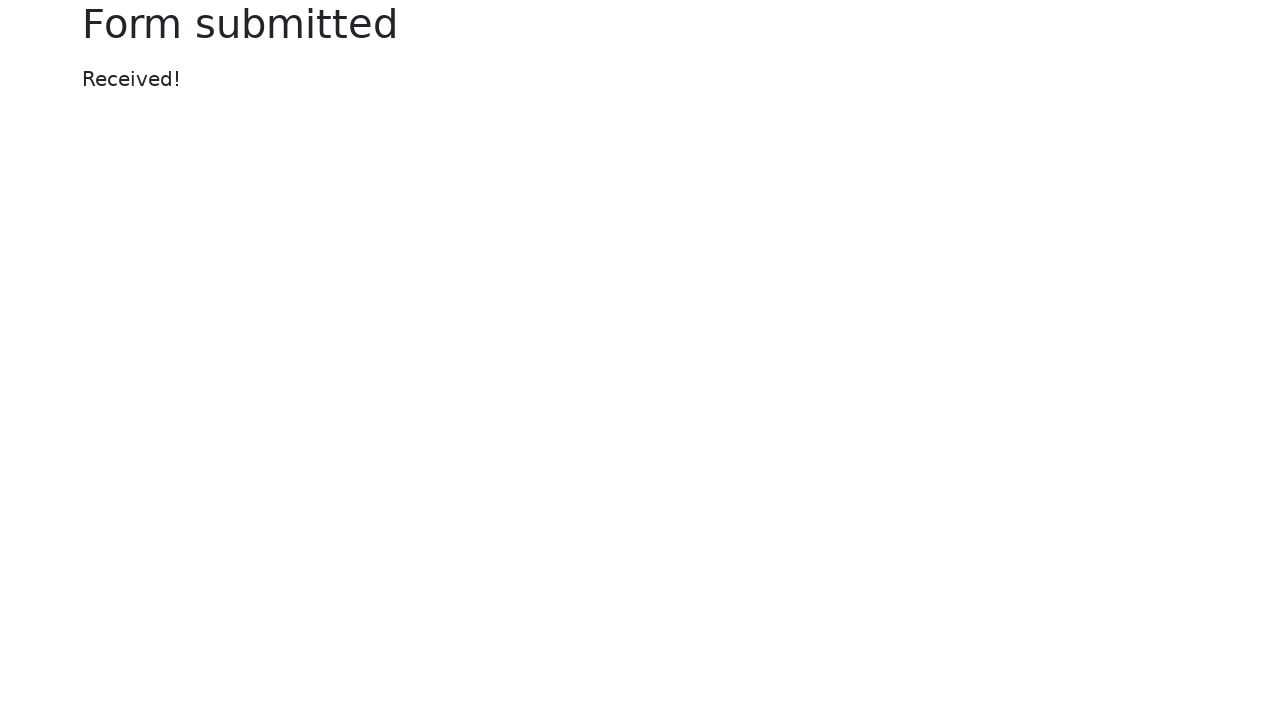